Tests drag and drop functionality on jQuery UI demo page by dragging an element from source to target location and then navigating to another section

Starting URL: https://jqueryui.com/droppable/

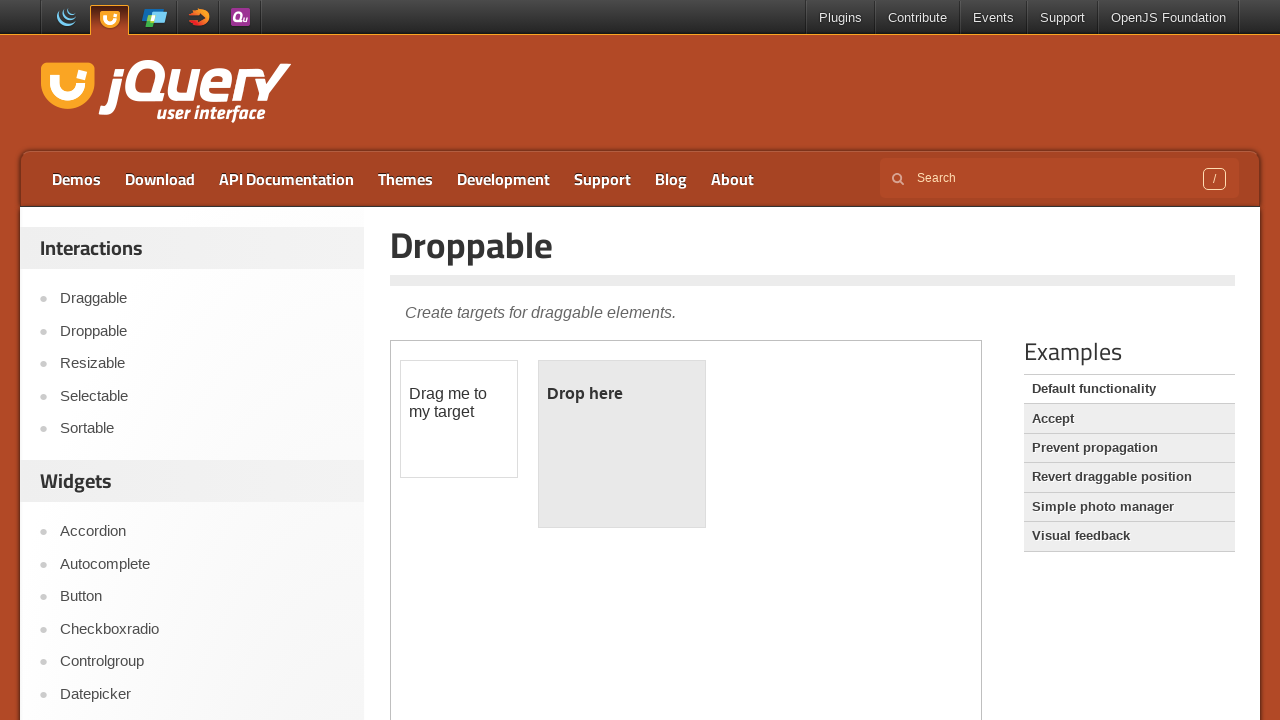

Located iframe containing drag and drop demo
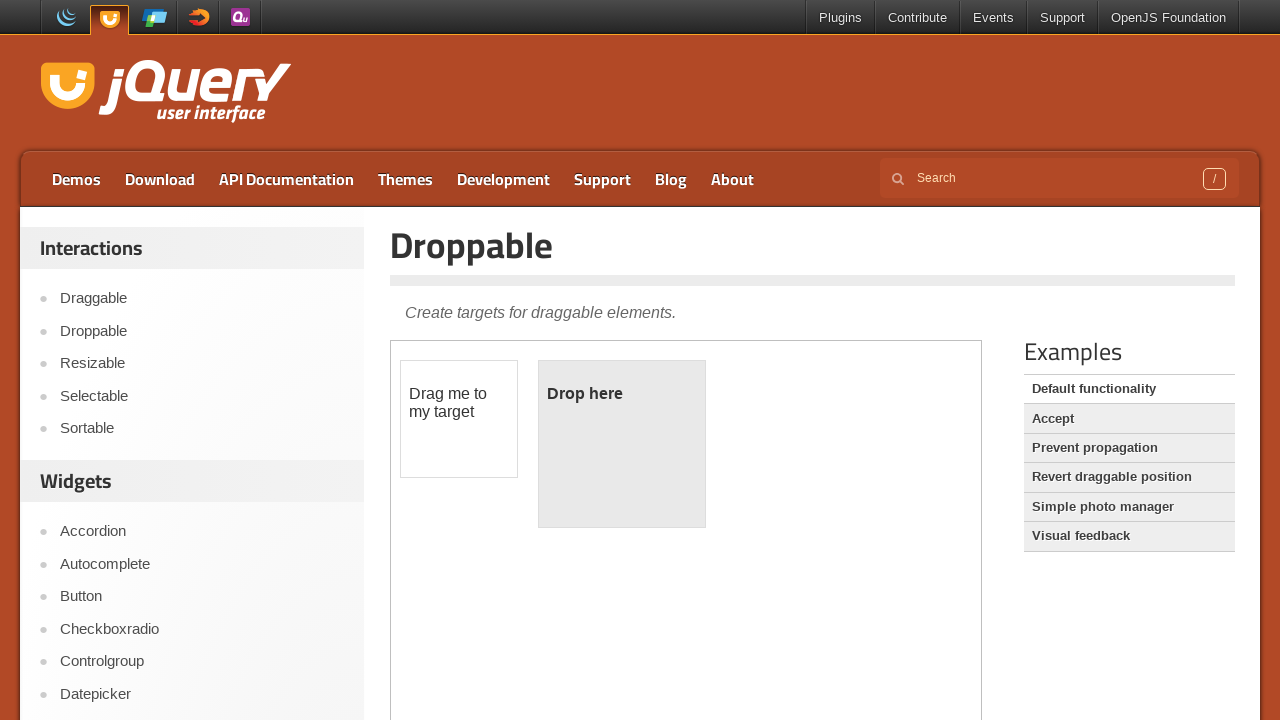

Located draggable source element
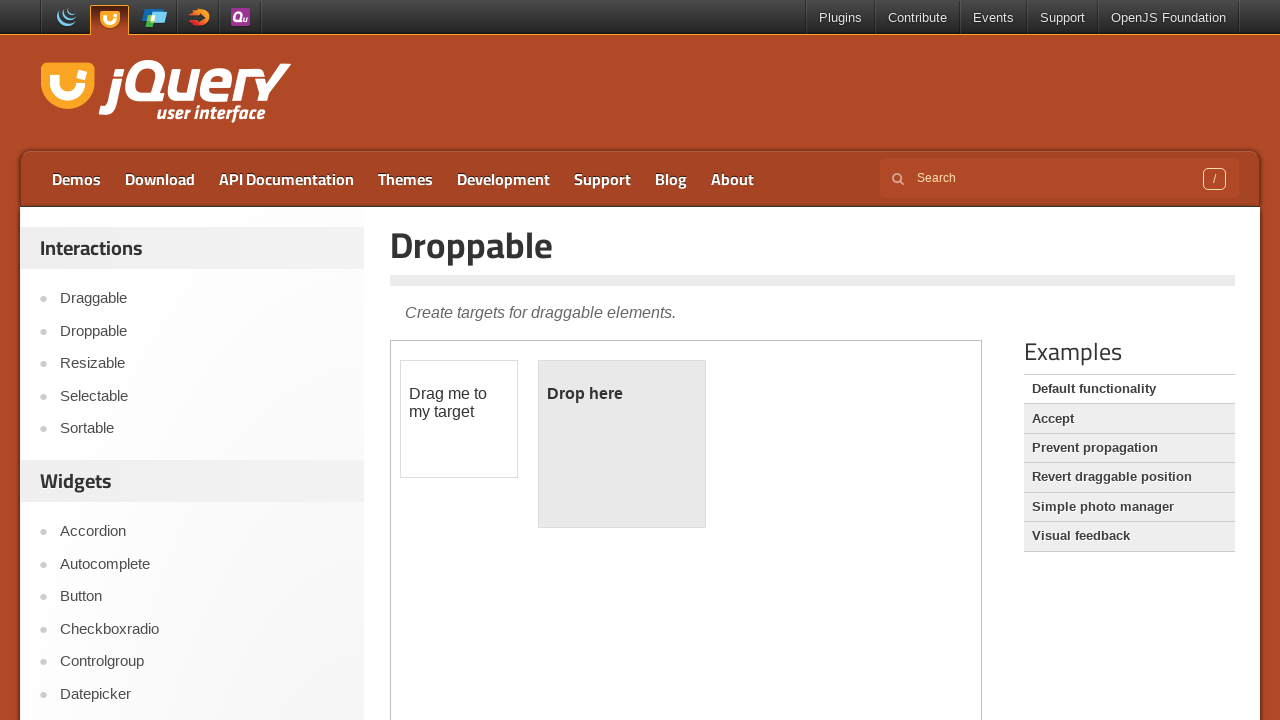

Located droppable target element
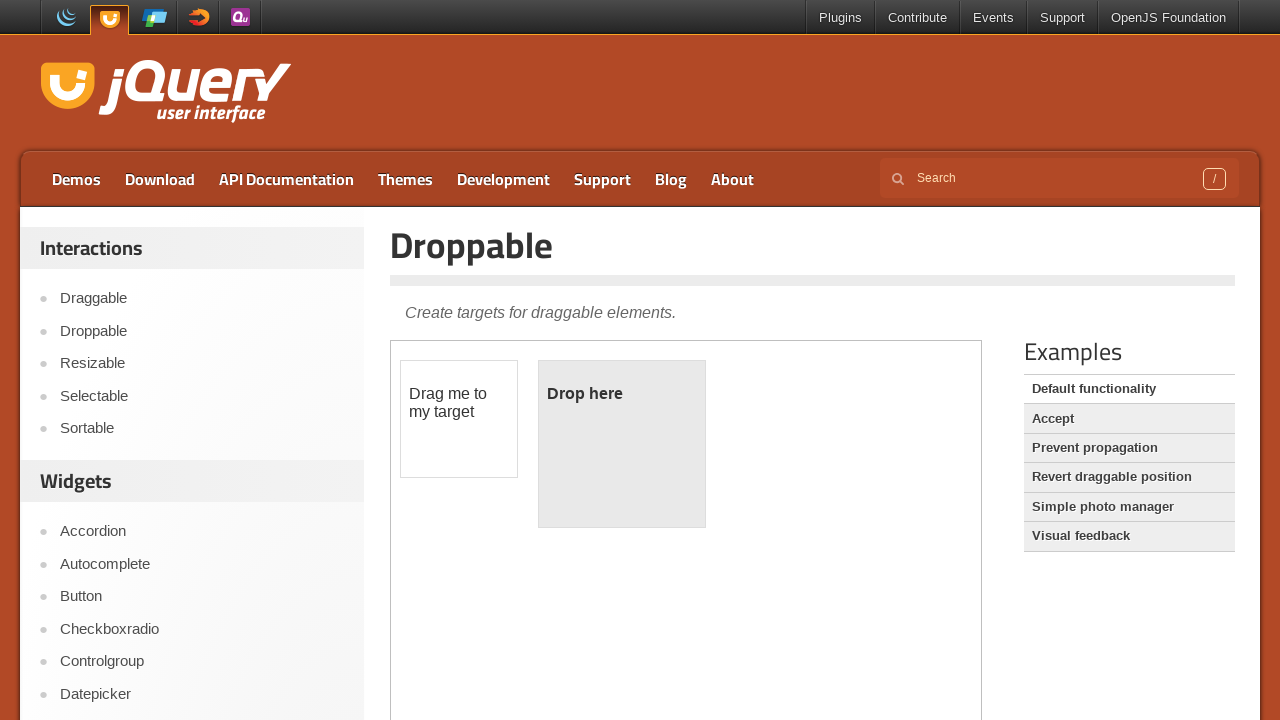

Dragged element from source to target location at (622, 444)
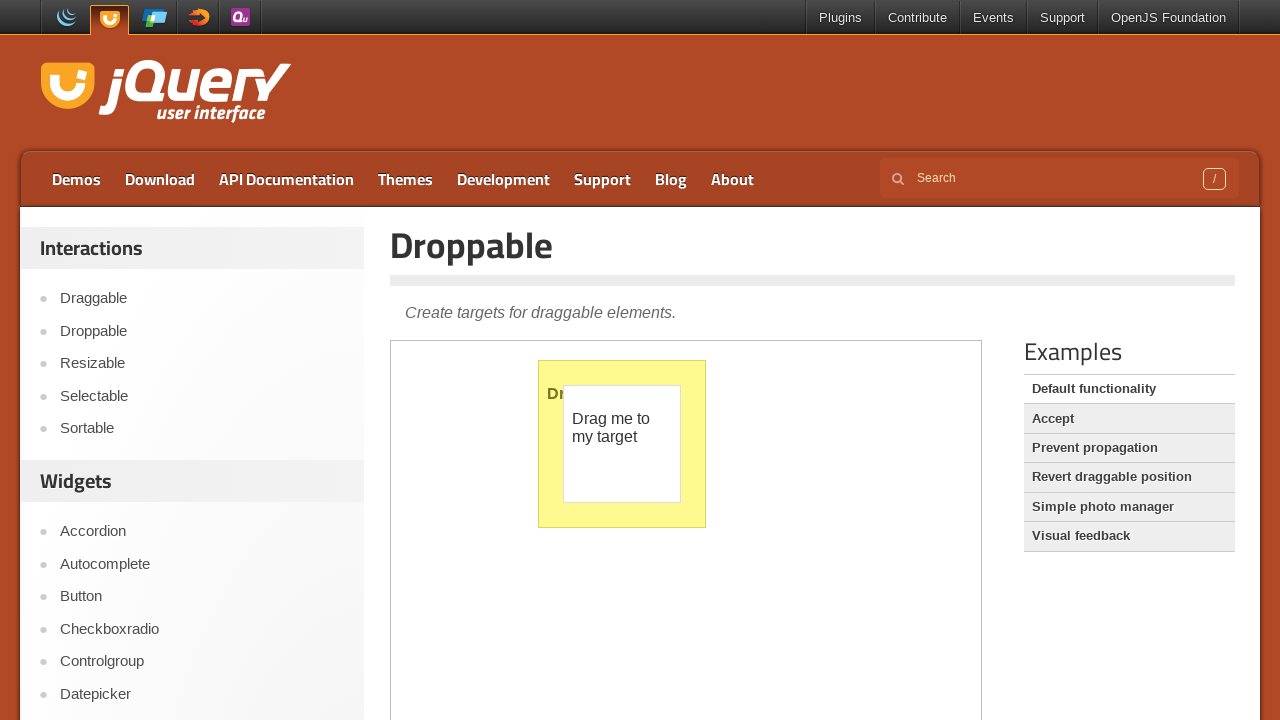

Clicked on sidebar link to navigate to another section at (196, 597) on xpath=//div[@id='sidebar']/aside[2]/ul/li[3]
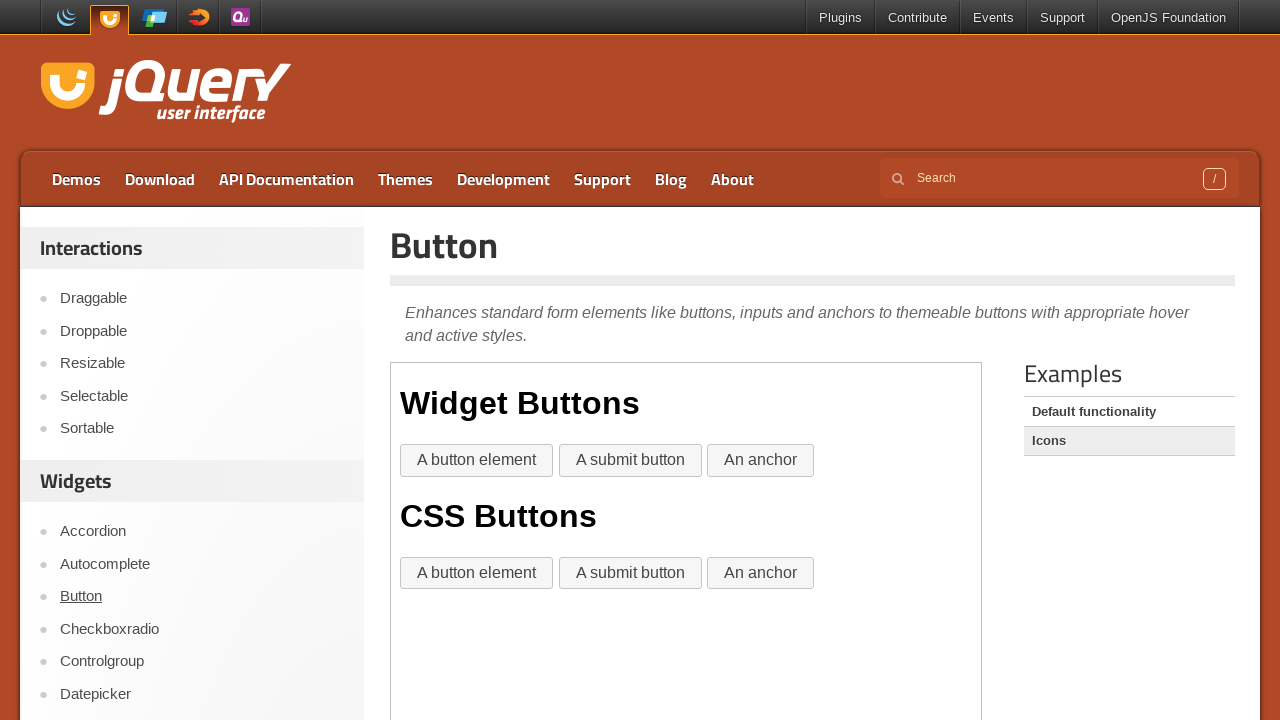

Waited for navigation to complete
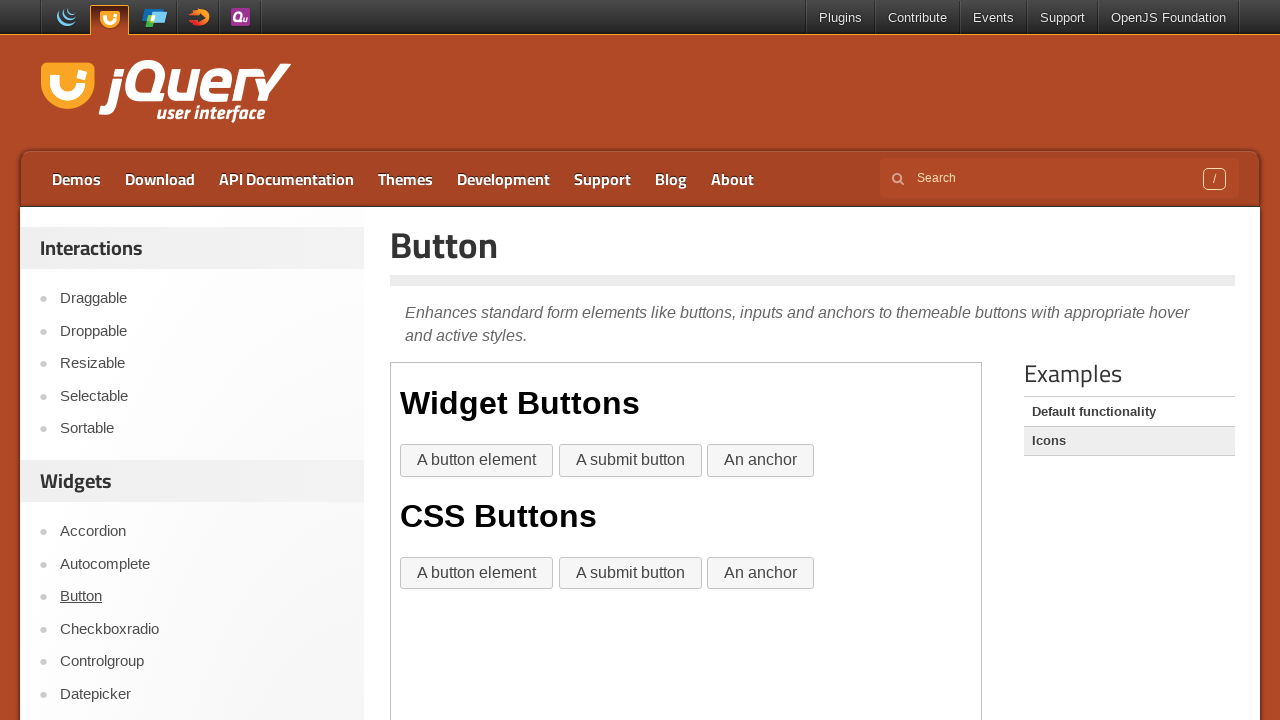

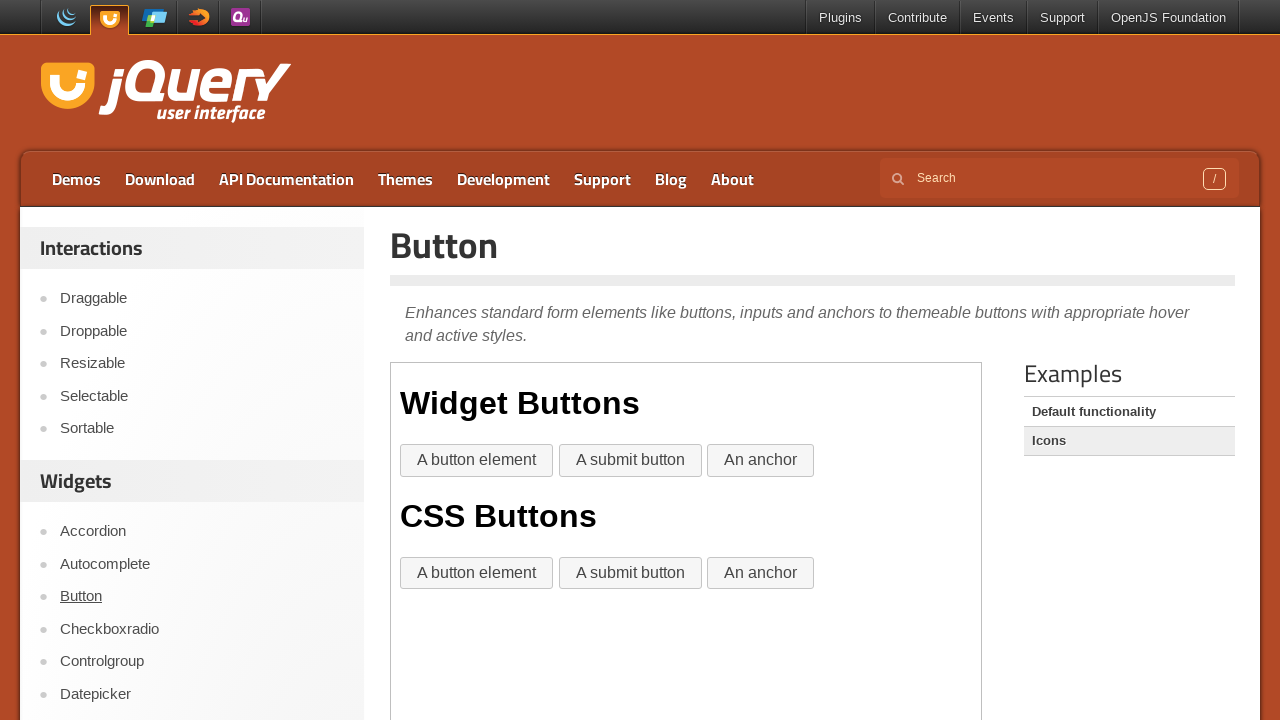